Tests radio button selection by iterating through radio options and clicking the one matching "radio3"

Starting URL: https://rahulshettyacademy.com/AutomationPractice/#top

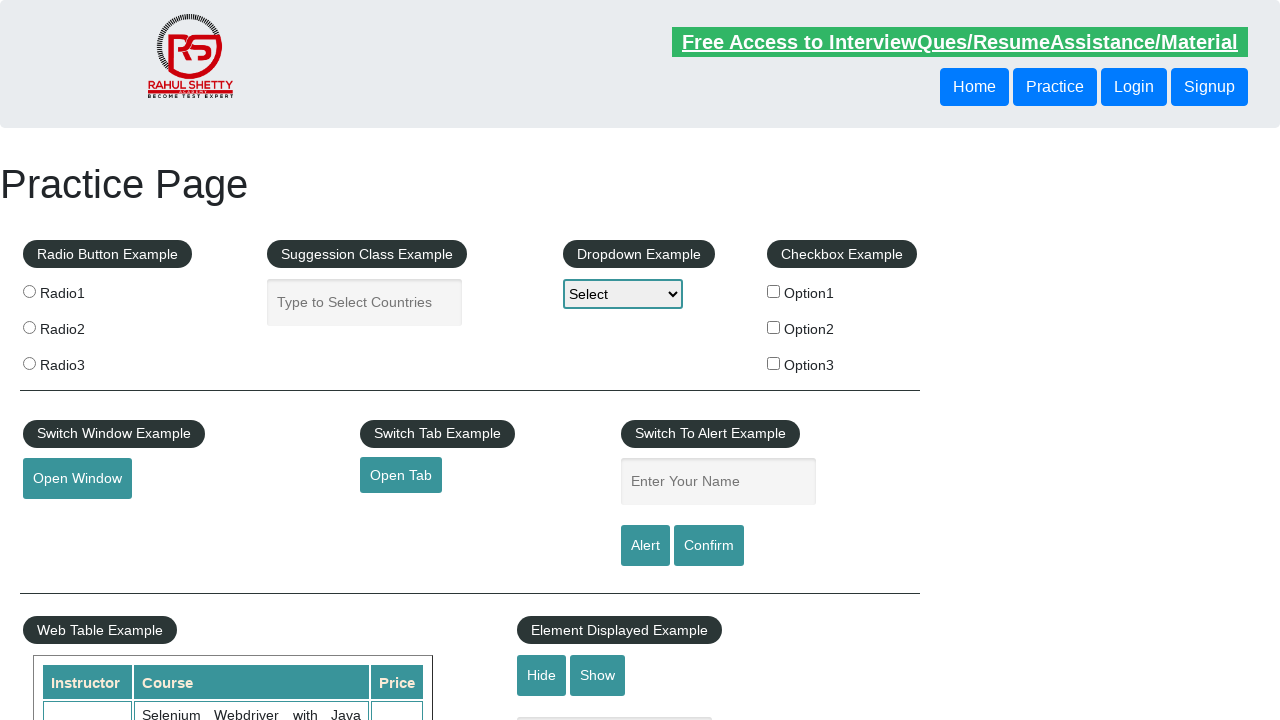

Waited for radio button options to load
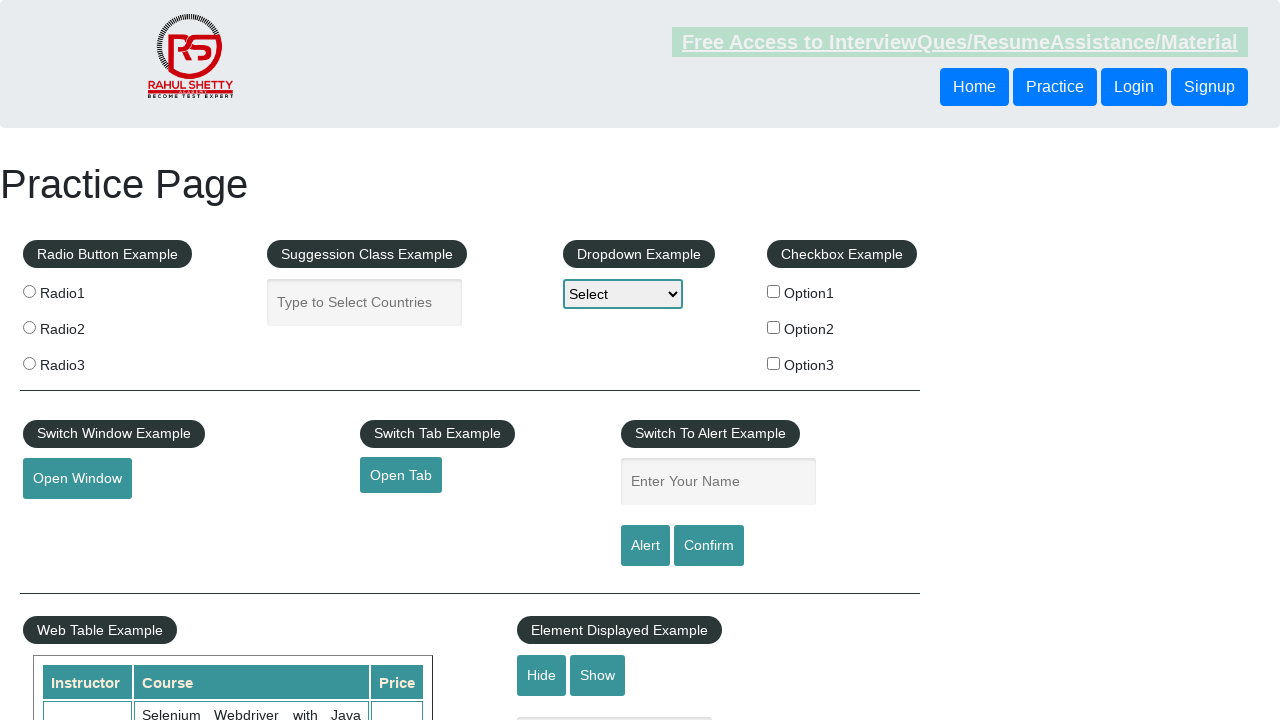

Clicked radio3 button to select it at (29, 363) on input[value='radio3']
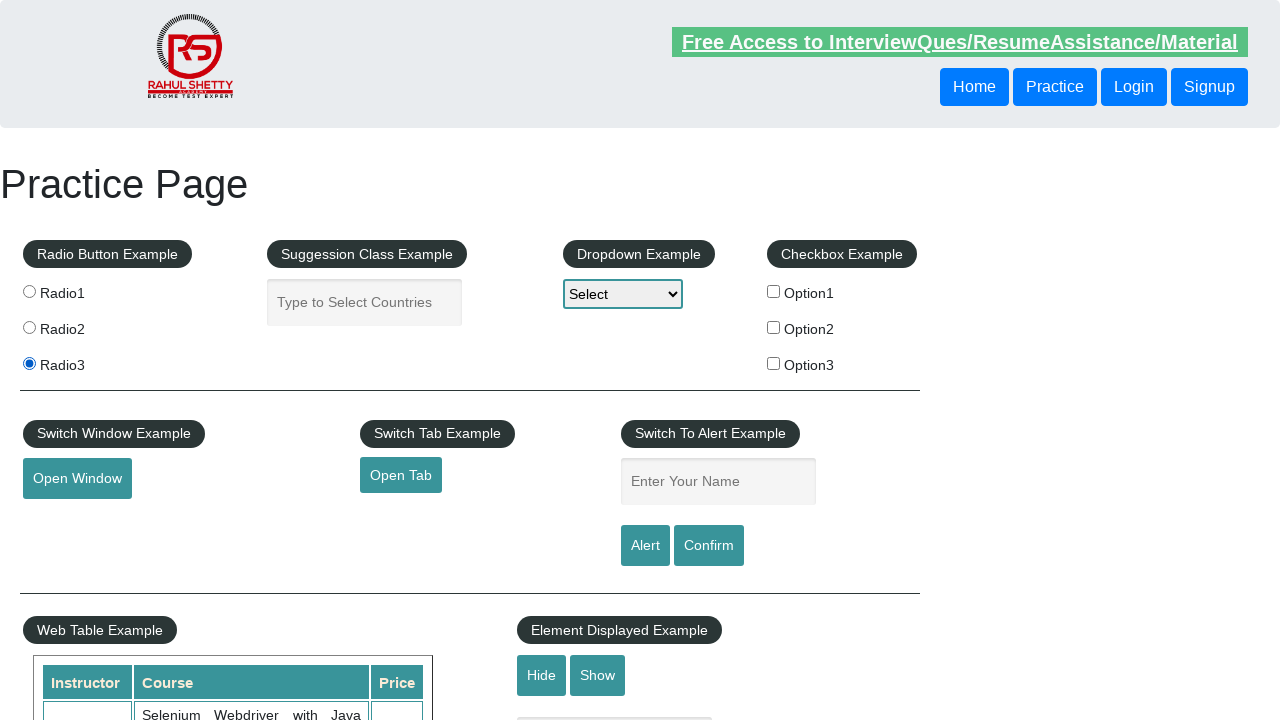

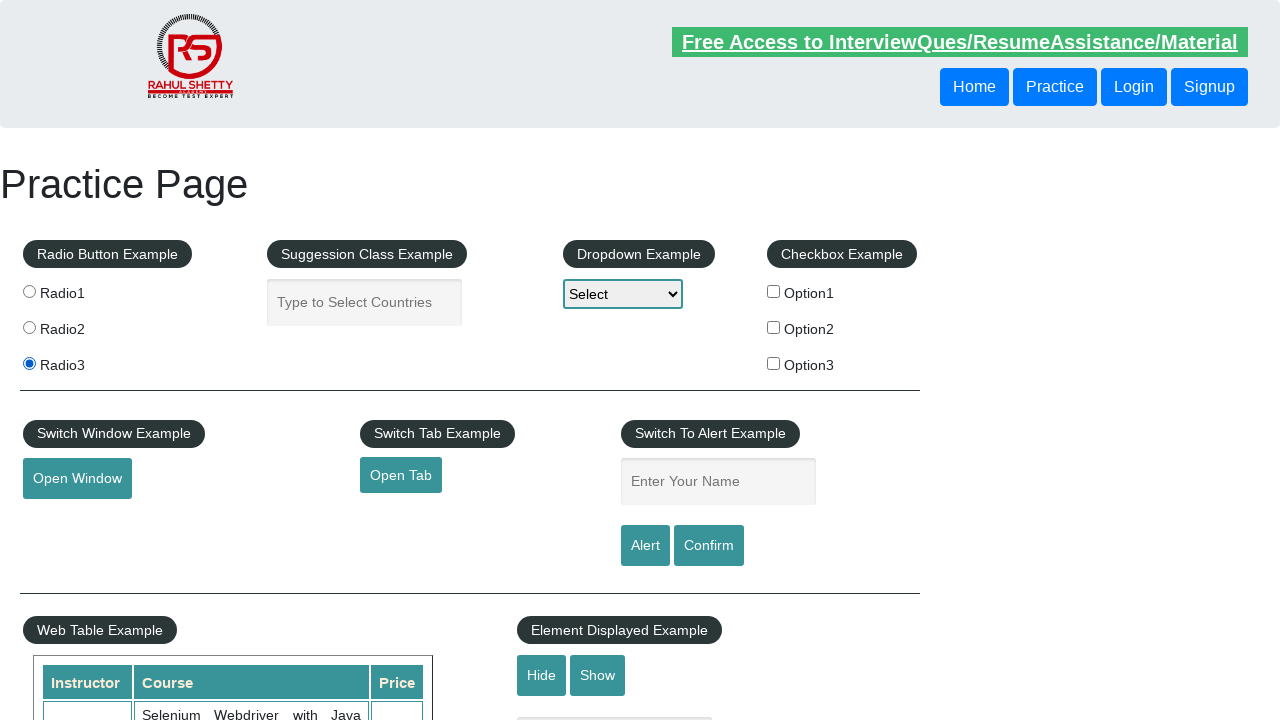